Navigates to the Erail website and verifies that the correct URL is loaded

Starting URL: https://erail.in

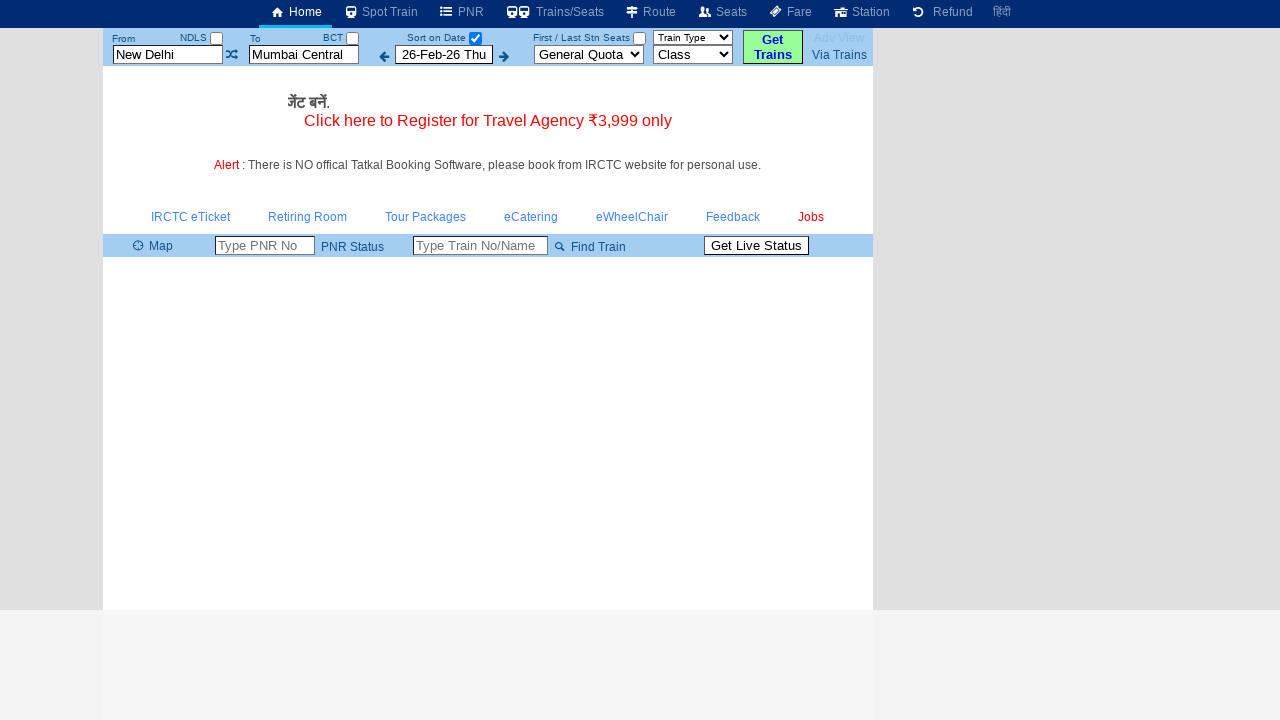

Retrieved current page URL
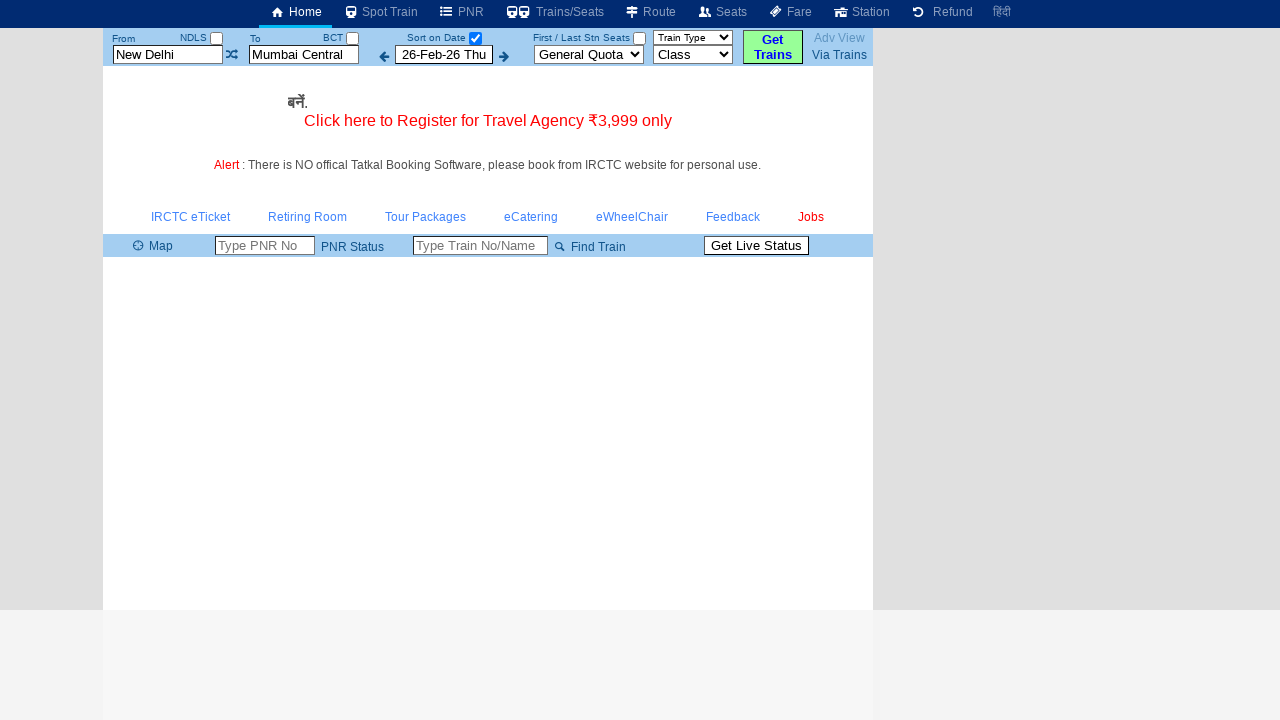

Verified that URL contains 'erail.in' domain
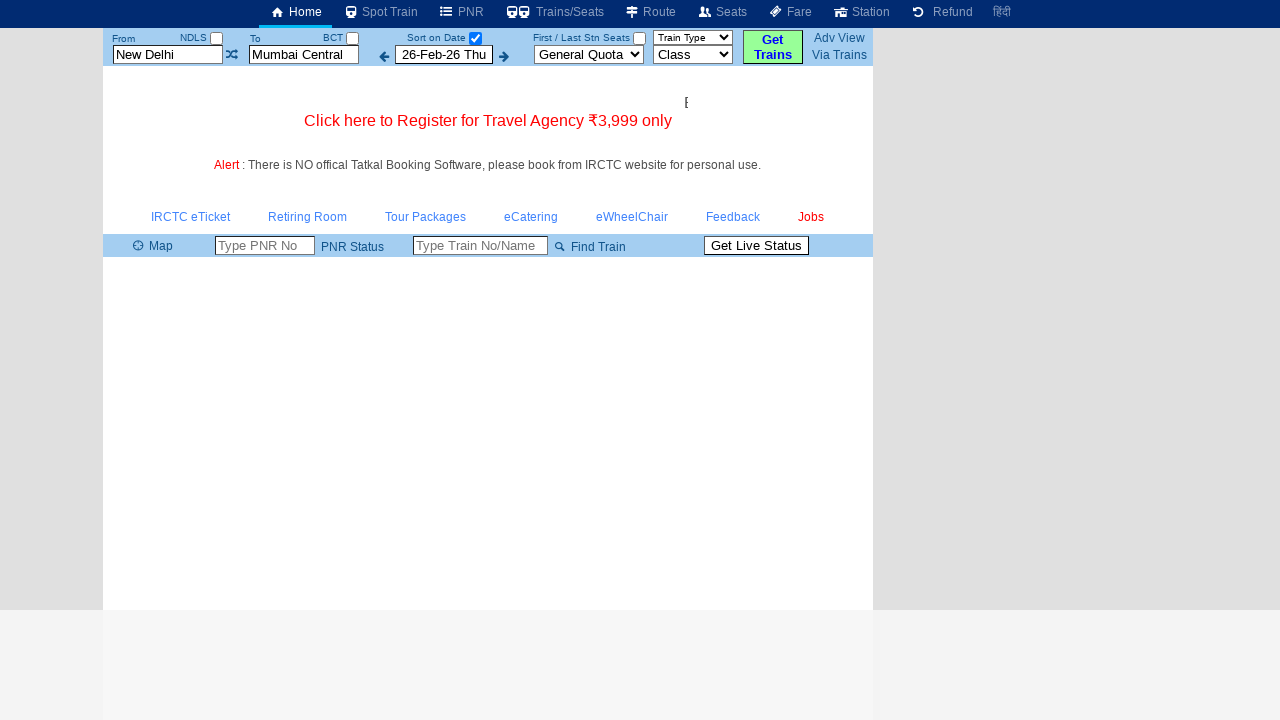

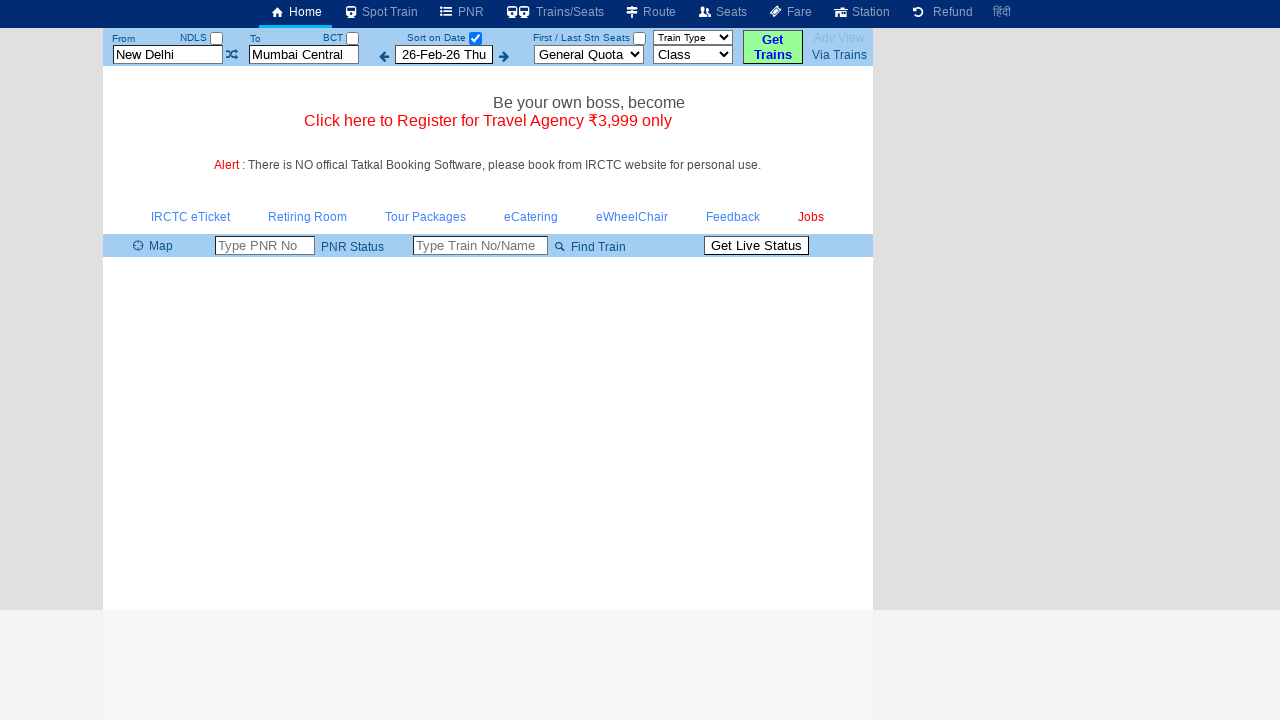